Tests drag and drop functionality by dragging an element from source to destination

Starting URL: https://formy-project.herokuapp.com/dragdrop

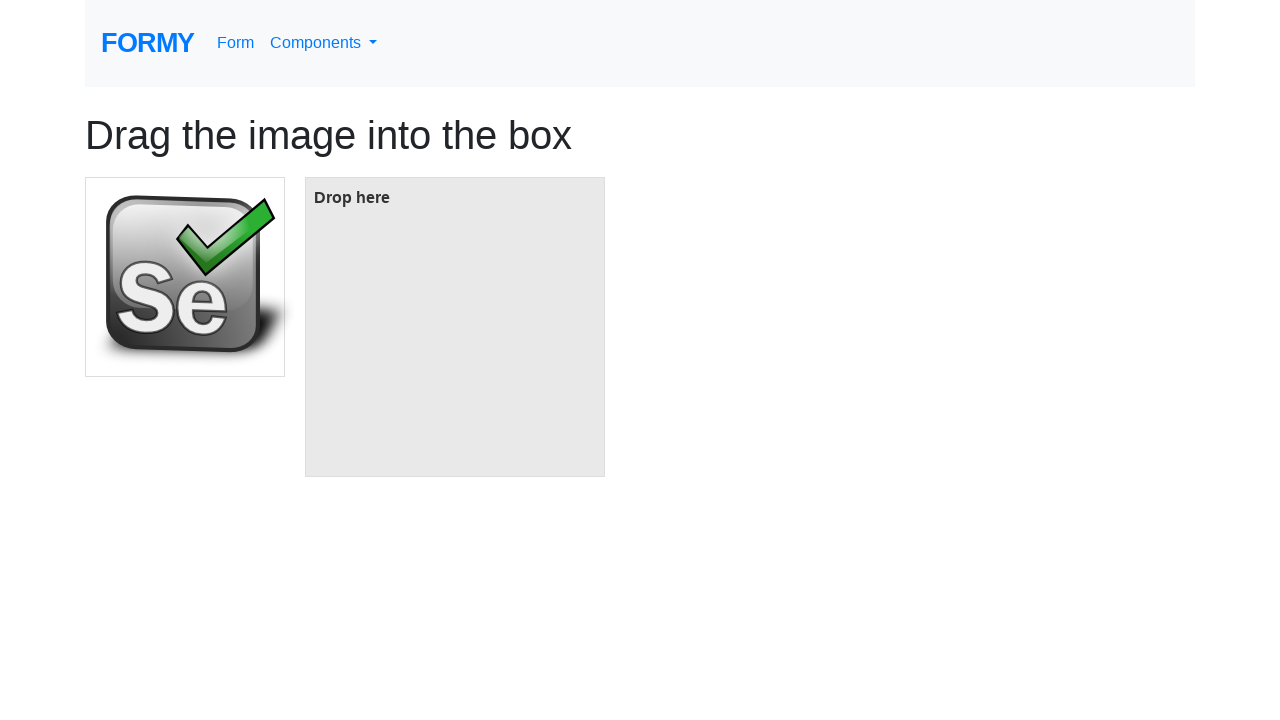

Located source element (Selenium logo image)
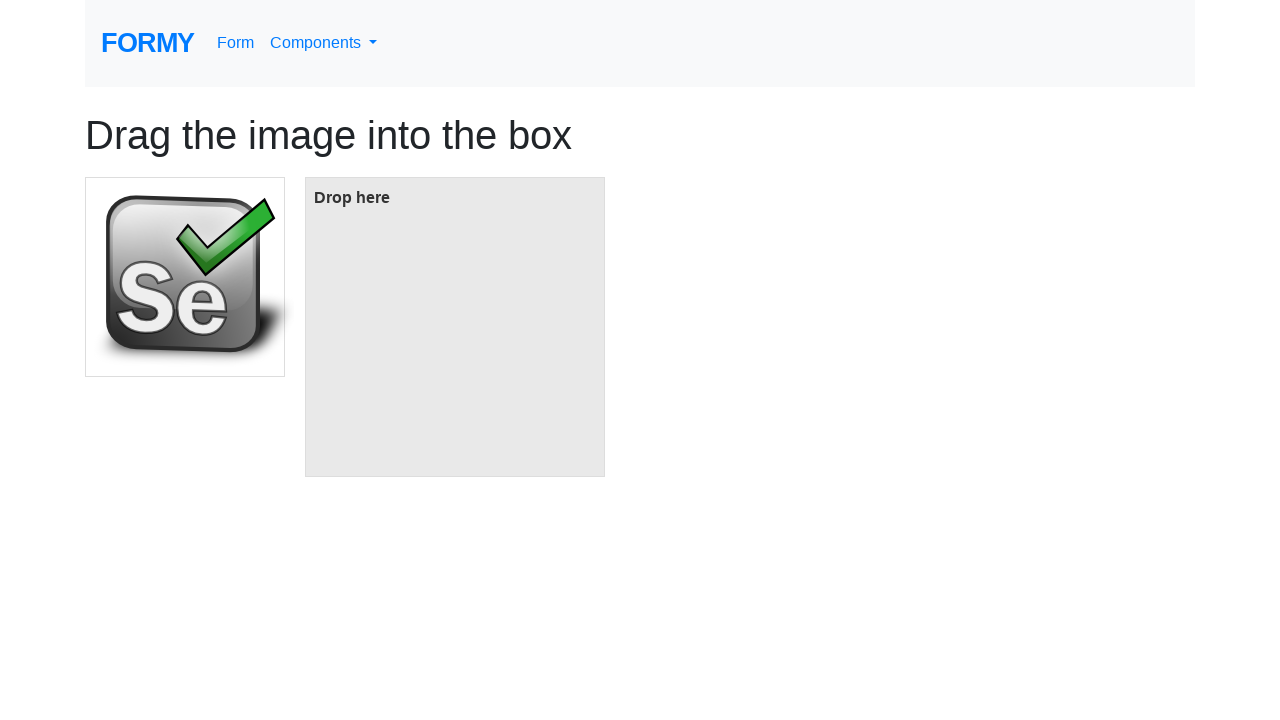

Located destination element (droppable area)
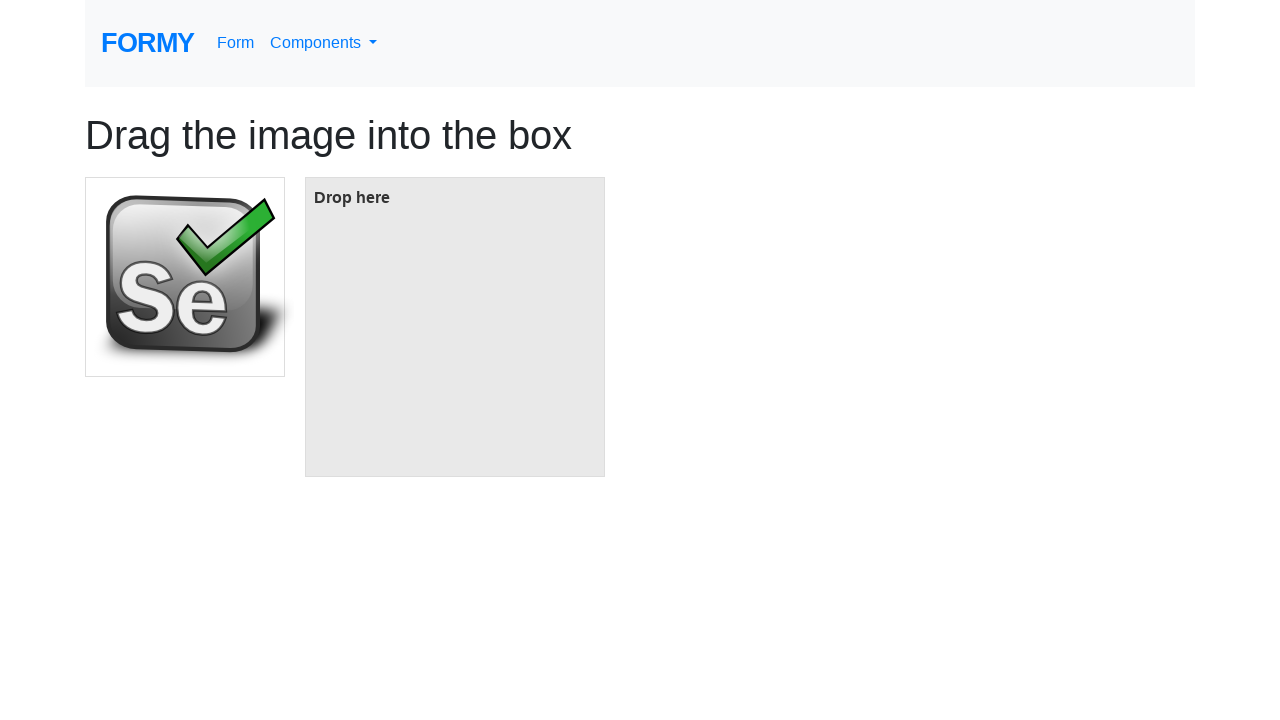

Dragged source element to destination element at (455, 327)
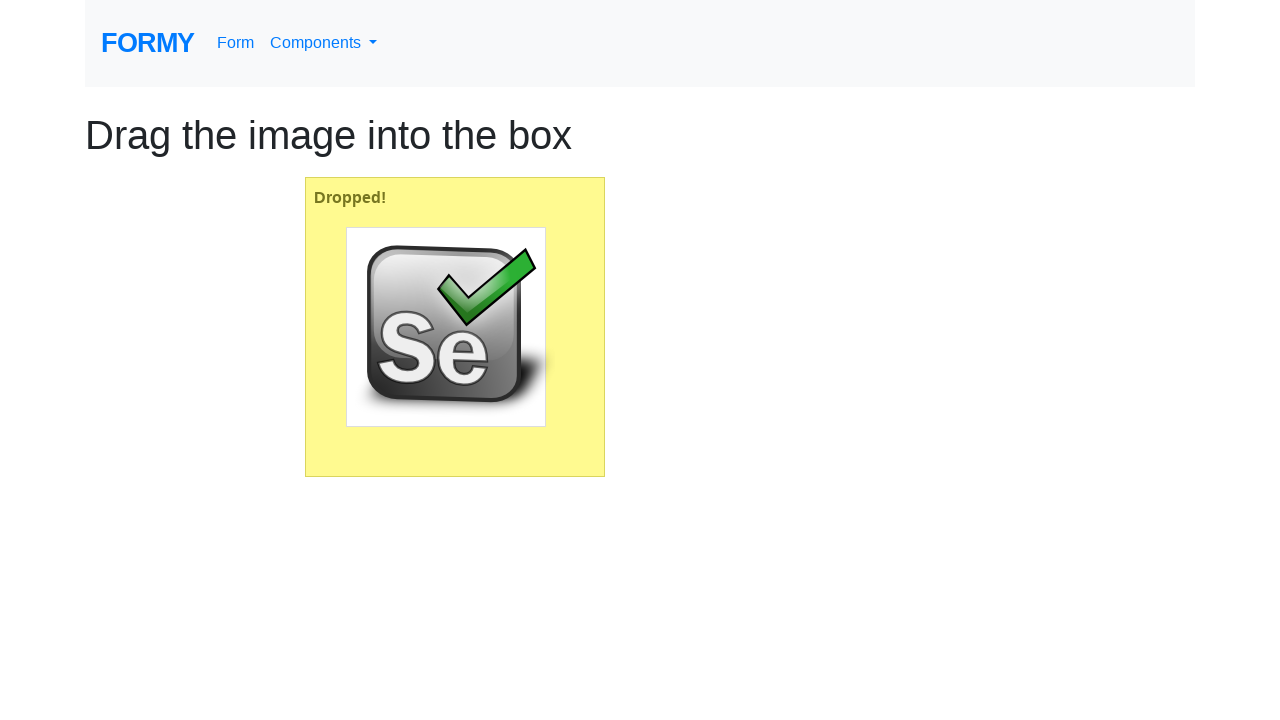

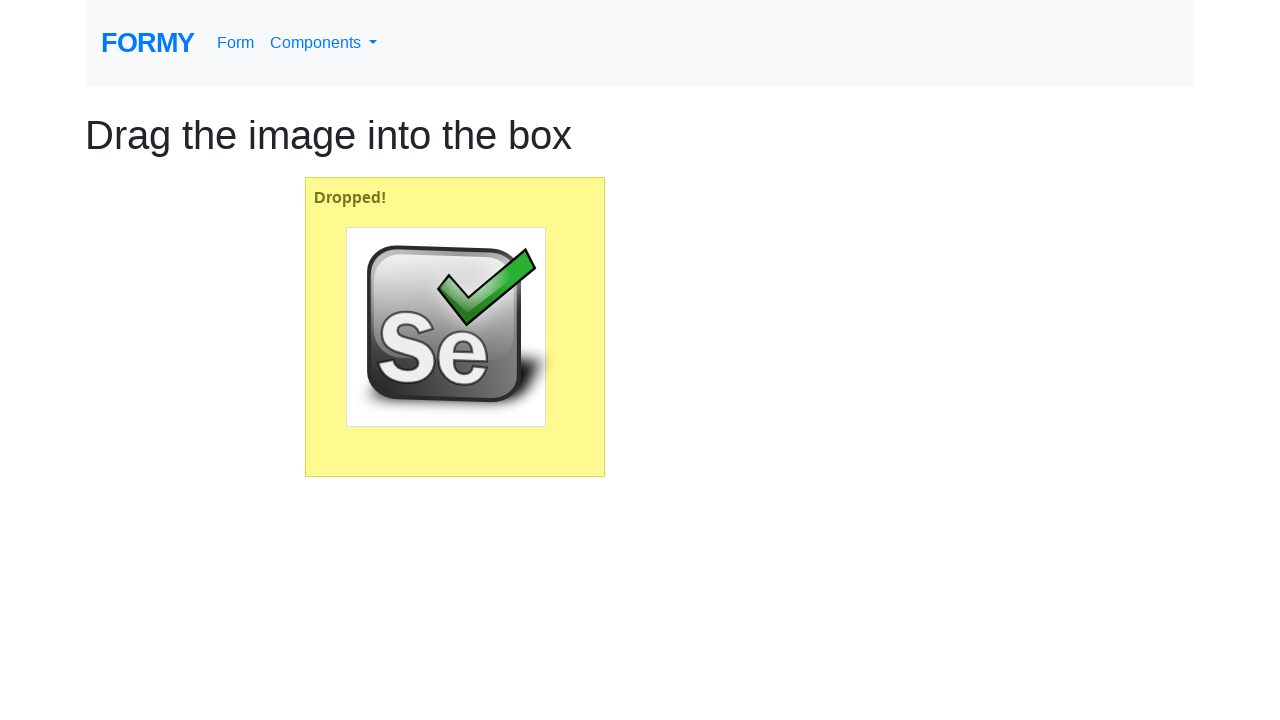